Tests the weather station data lookup functionality by searching for a station (Tainan 467410), clicking on the map marker, and opening the data chart display popup.

Starting URL: https://codis.cwa.gov.tw/StationData

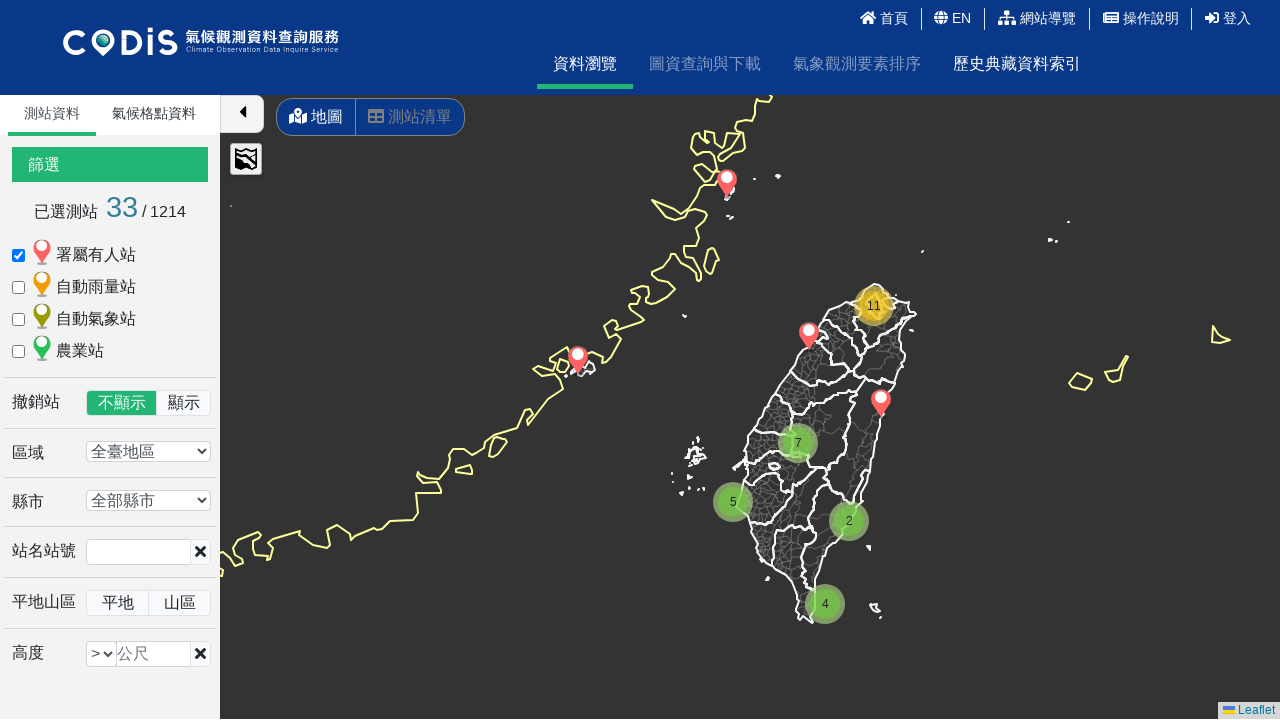

Waited for form control to load on weather station page
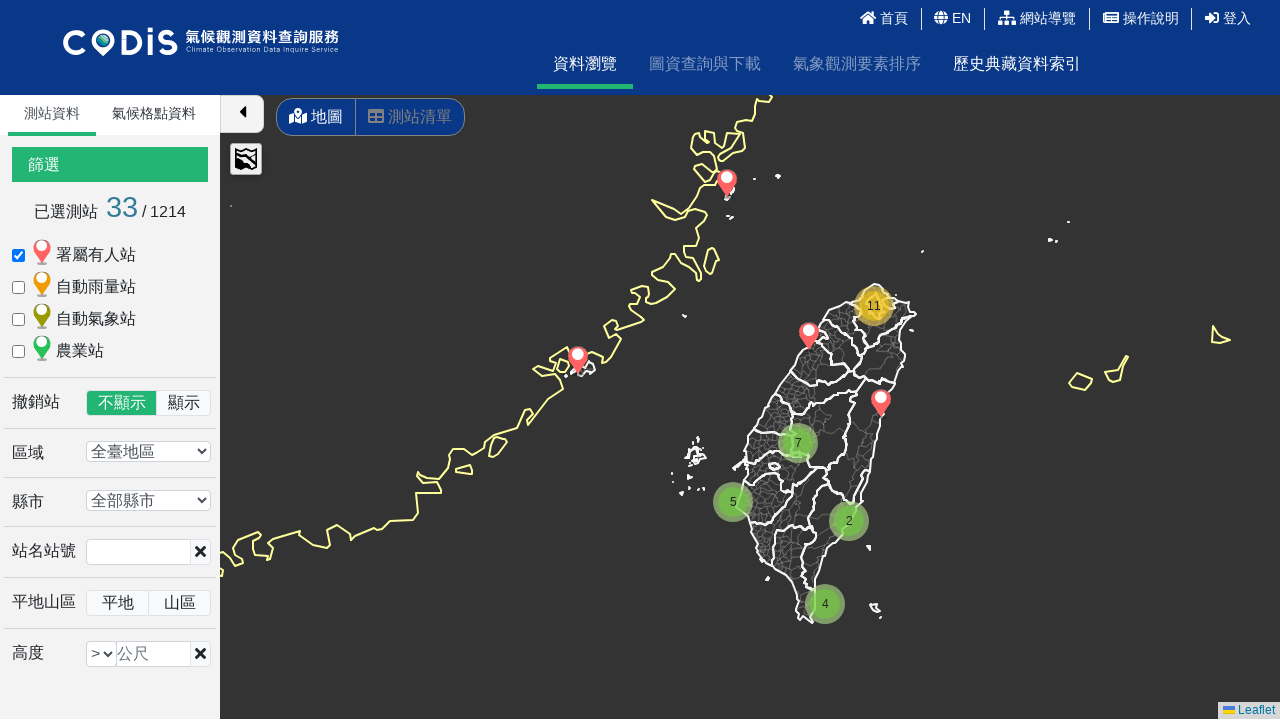

Clicked on station input field at (139, 552) on input.form-control >> nth=0
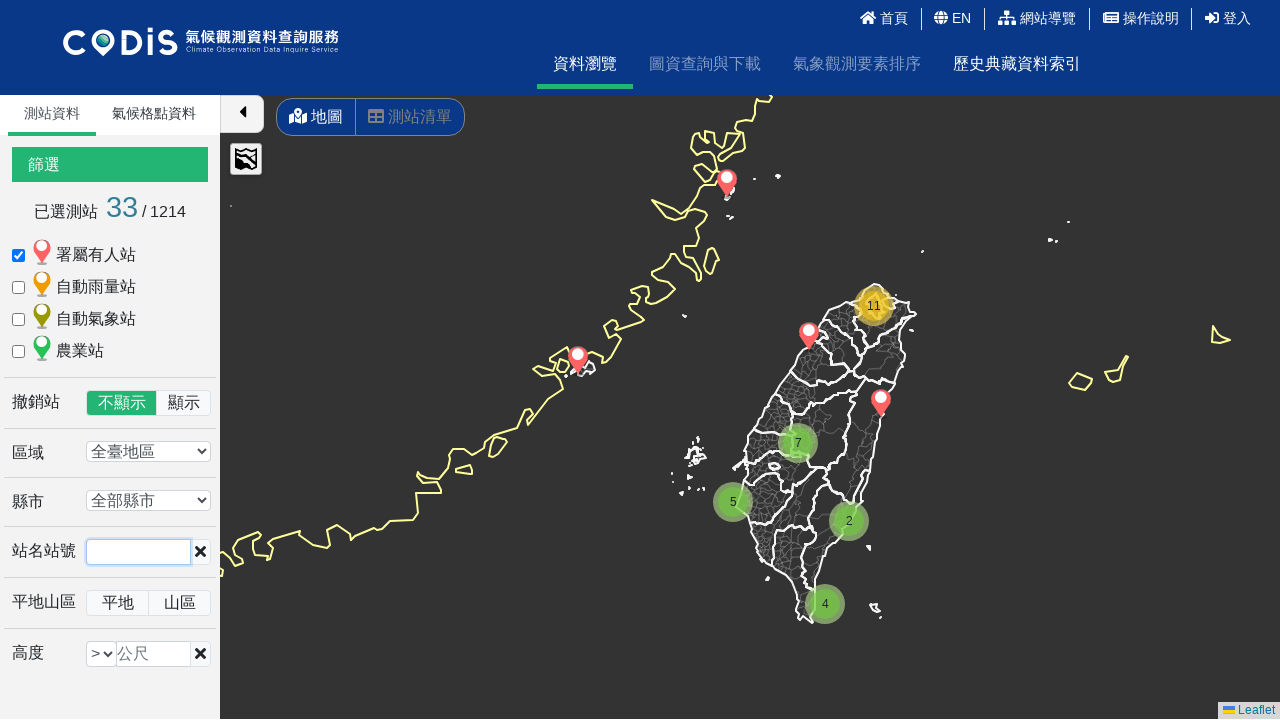

Cleared station input field on input.form-control >> nth=0
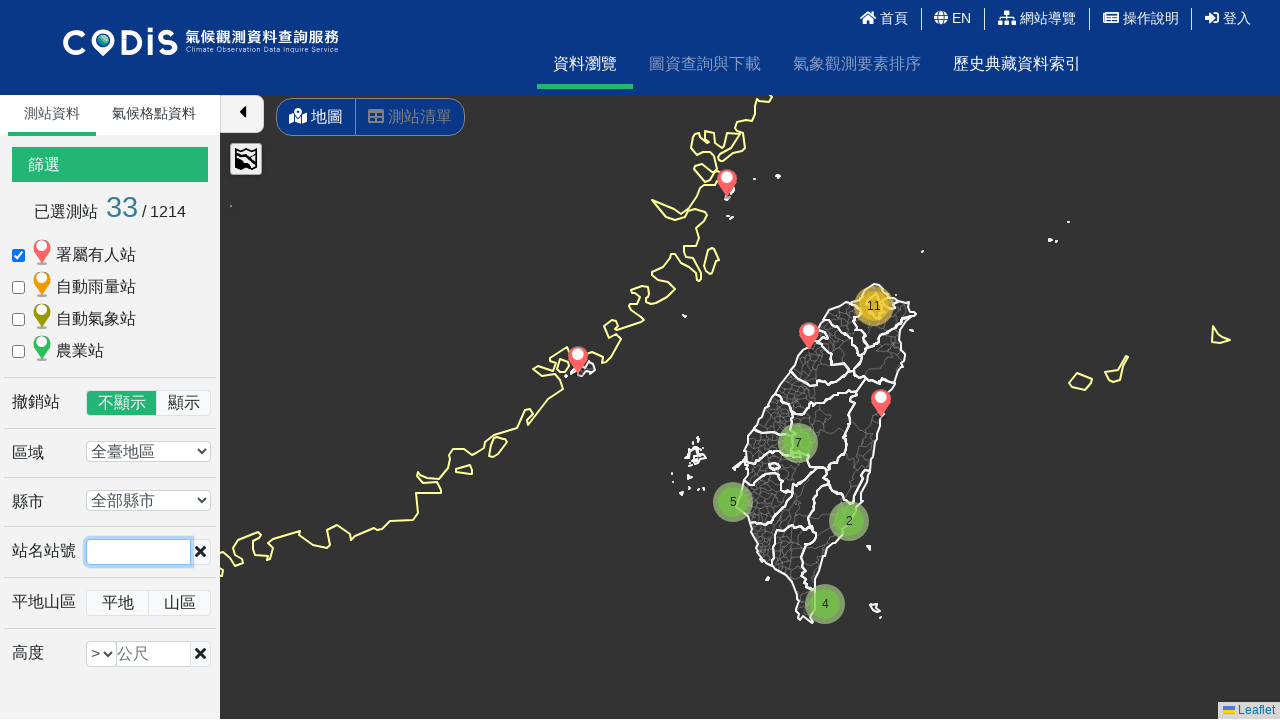

Filled station input field with 'Tainan 467410' on input.form-control >> nth=0
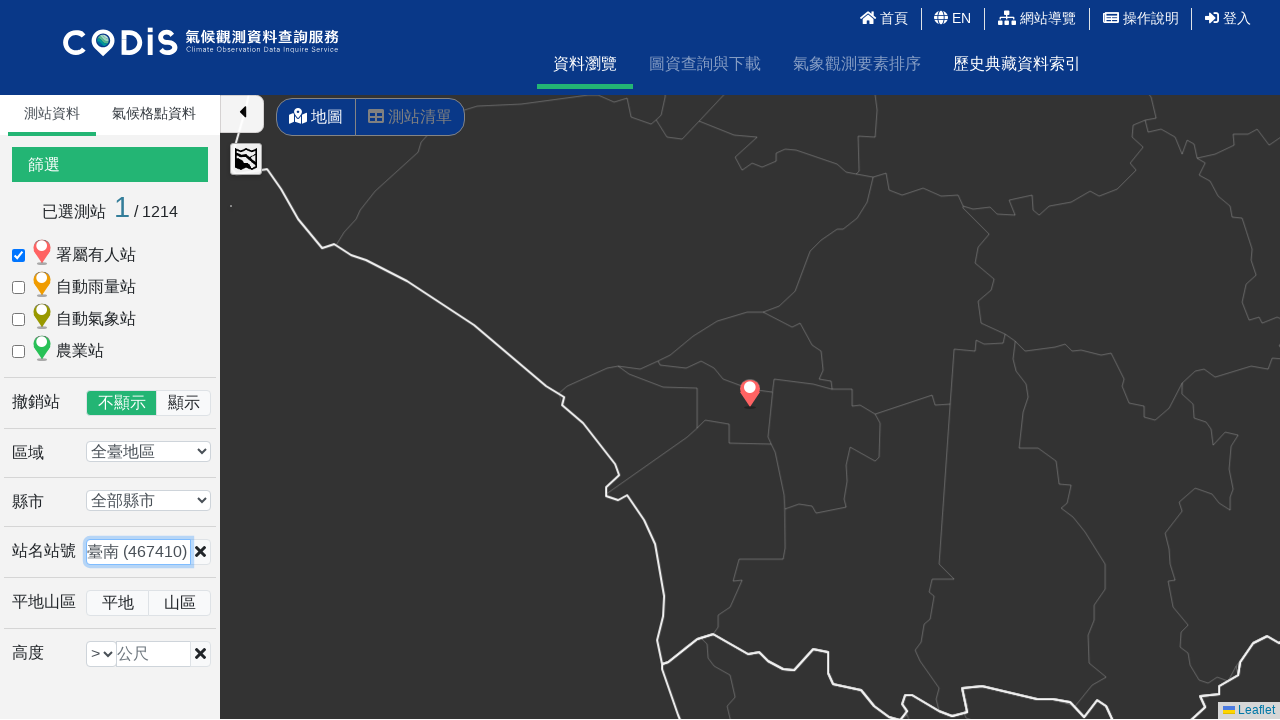

Waited 2 seconds for map to process search
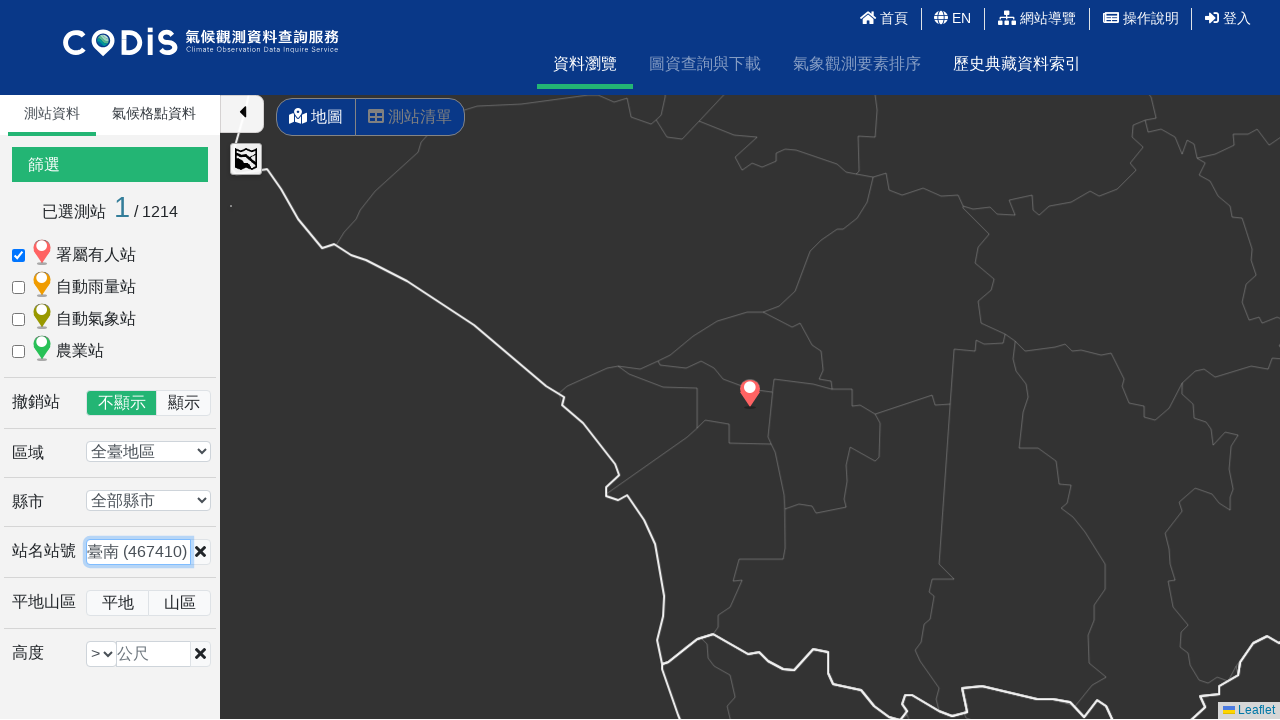

Waited for map marker icon to appear
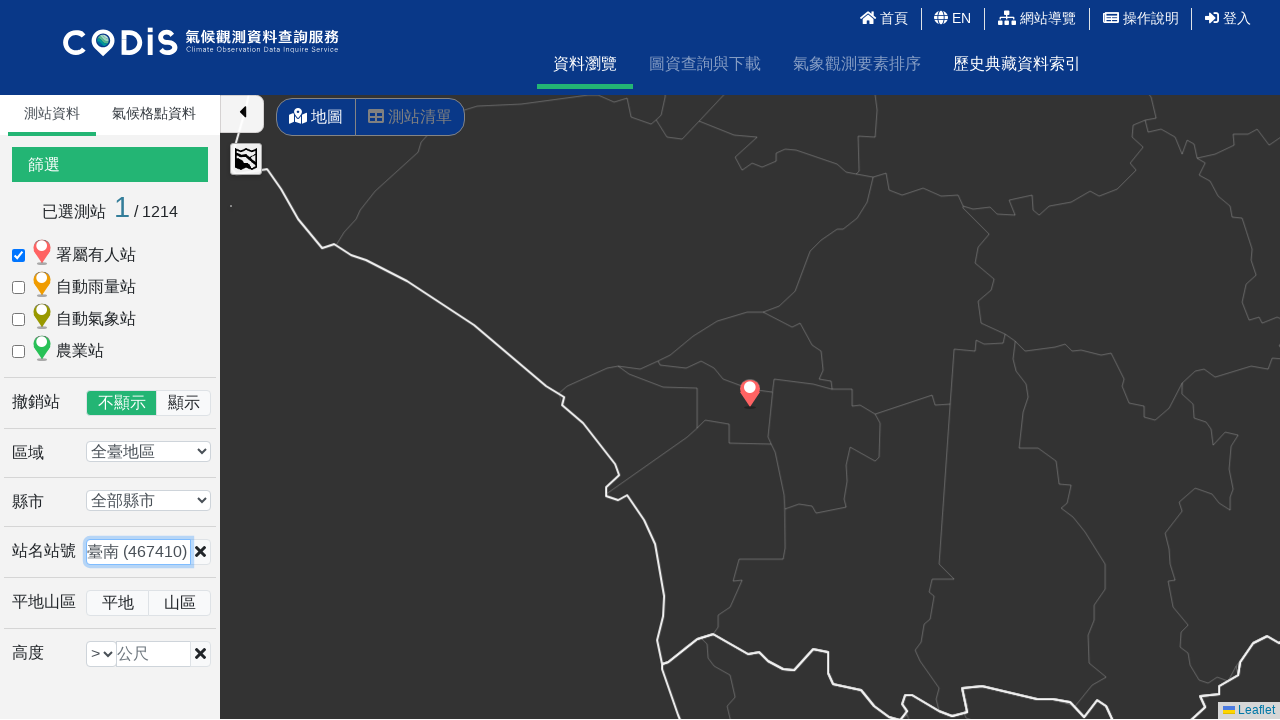

Hovered over map marker at (750, 395) on .leaflet-marker-icon >> nth=0
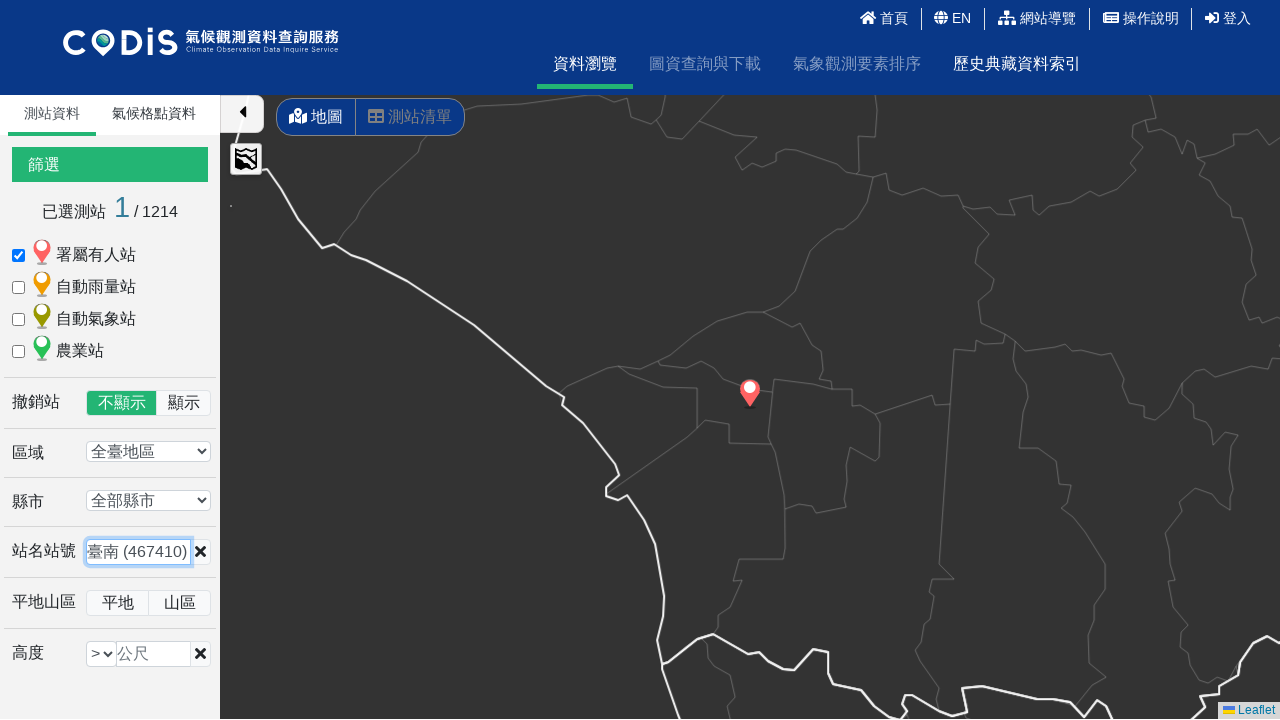

Waited 500ms before clicking marker
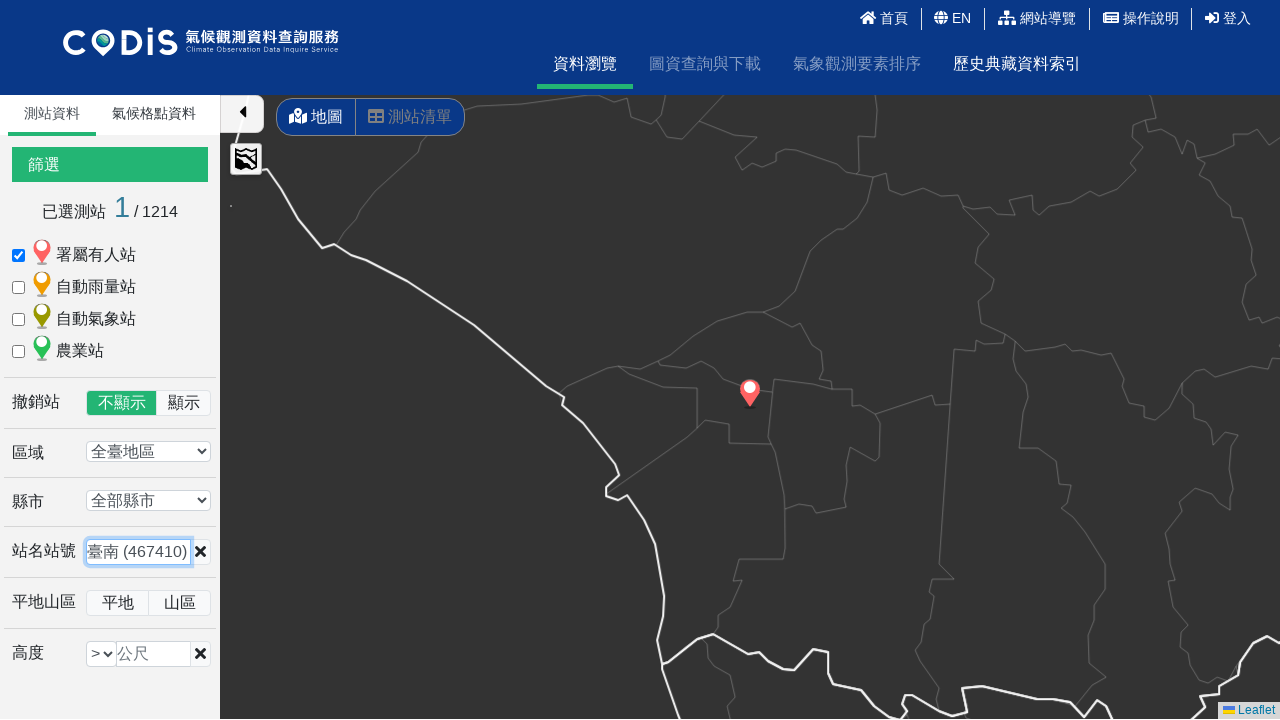

Clicked on map marker for Tainan station at (750, 395) on .leaflet-marker-icon >> nth=0
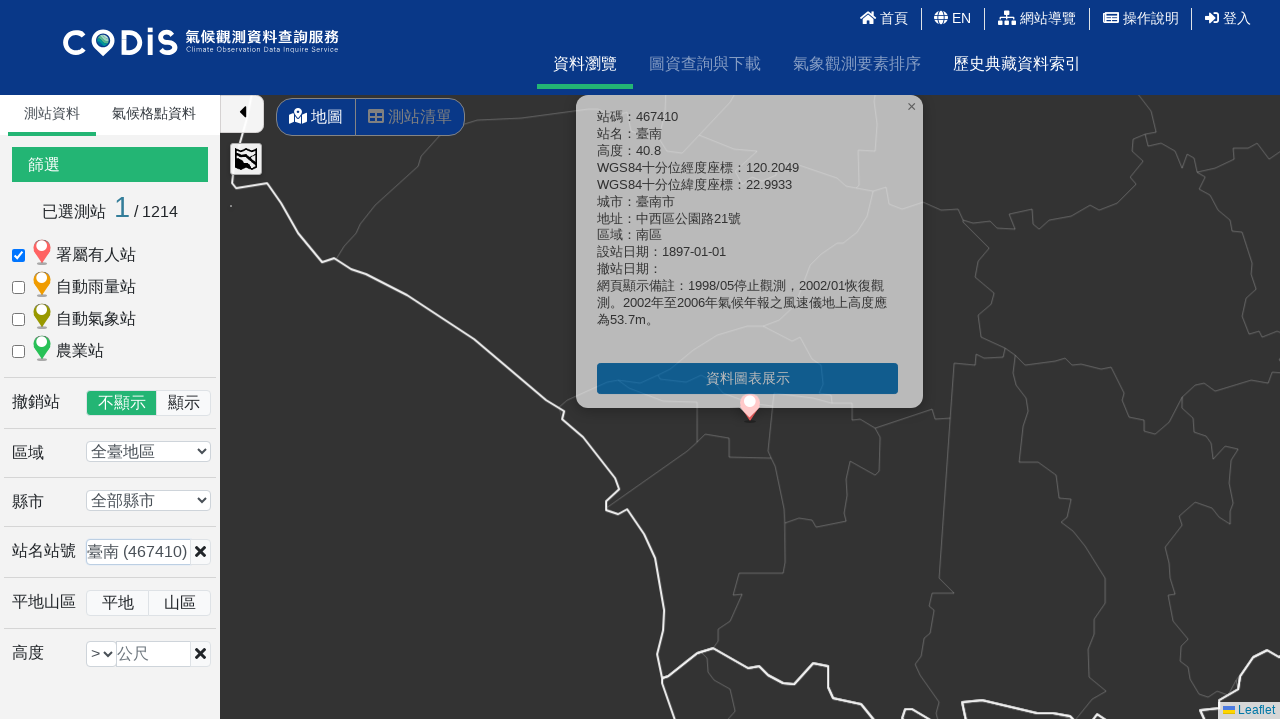

Waited for station popup to appear on map
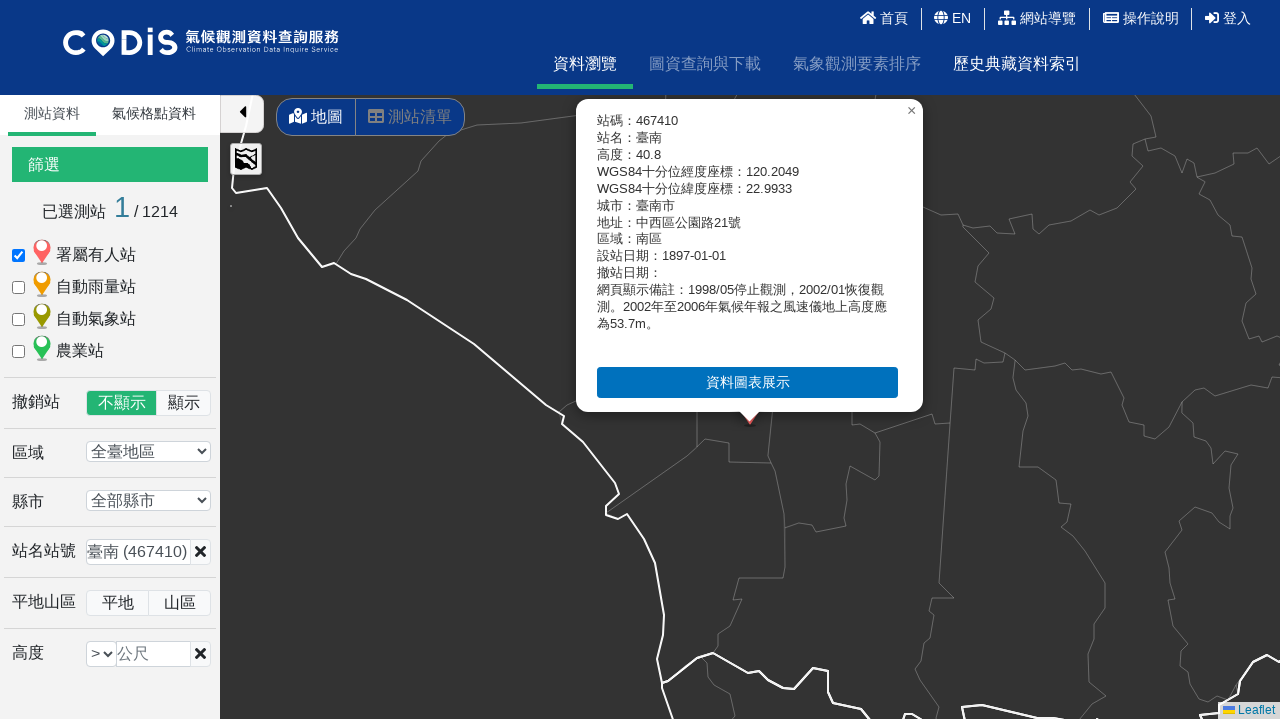

Clicked on Data Chart Display button at (748, 382) on button:has-text('資料圖表展示')
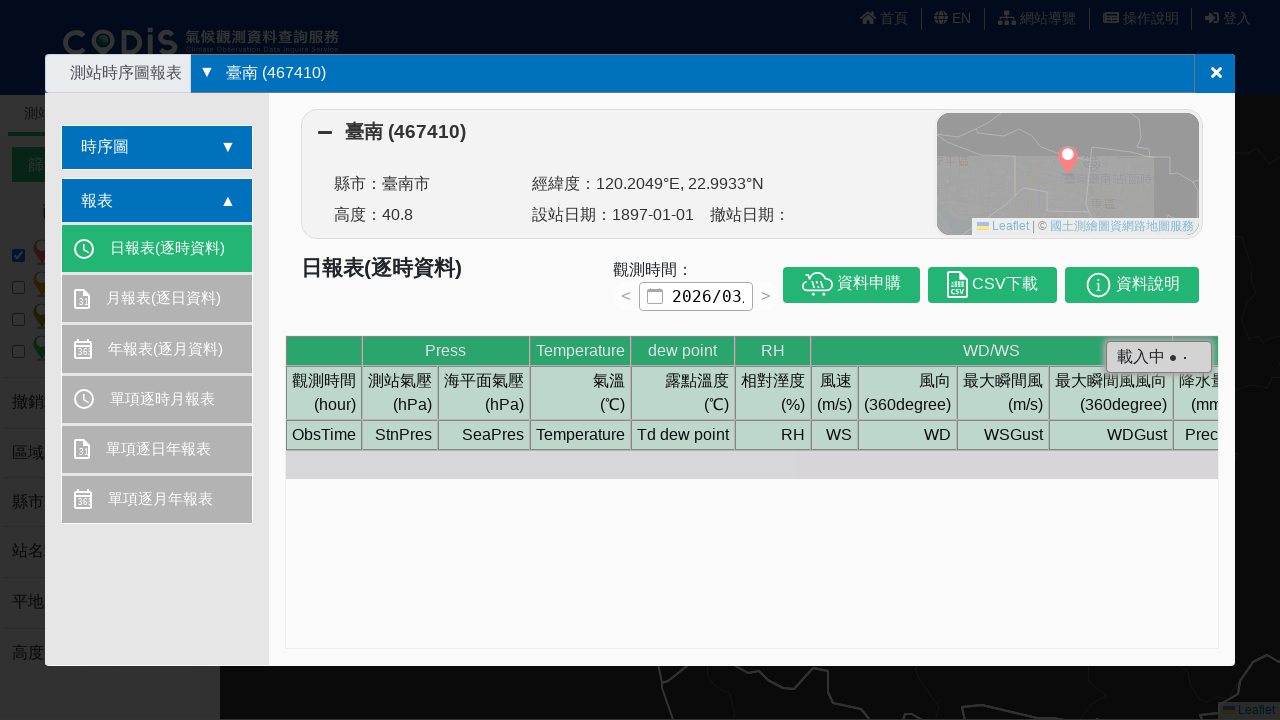

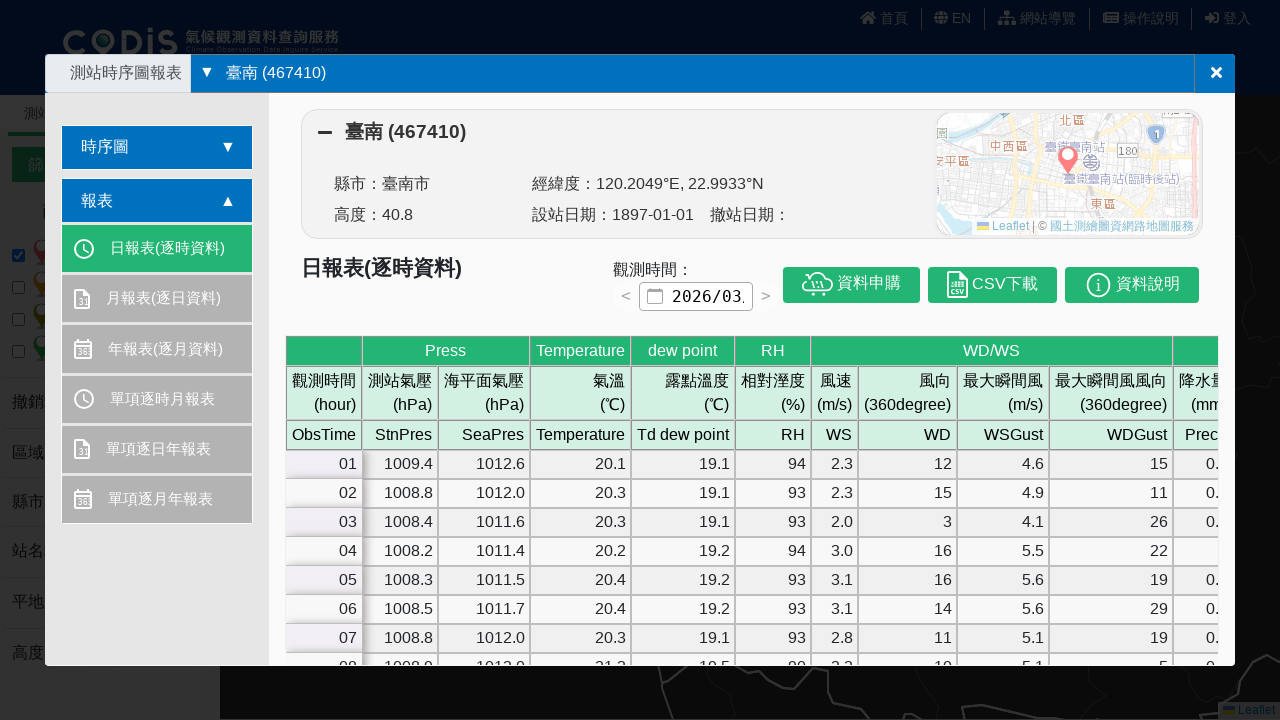